Tests window switching functionality by clicking a link that opens a new window, extracting text from the child window, and using it to fill a field in the parent window

Starting URL: https://rahulshettyacademy.com/loginpagePractise/

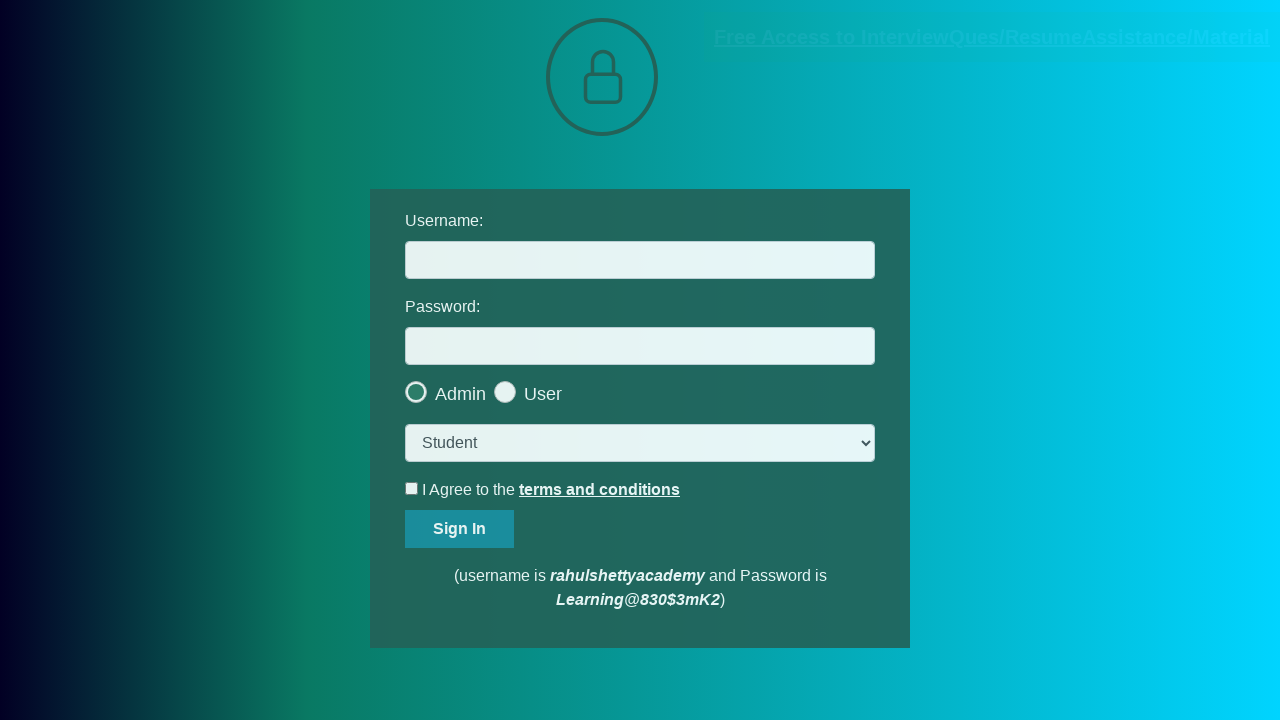

Clicked blinking text link to open new window at (992, 37) on .blinkingText
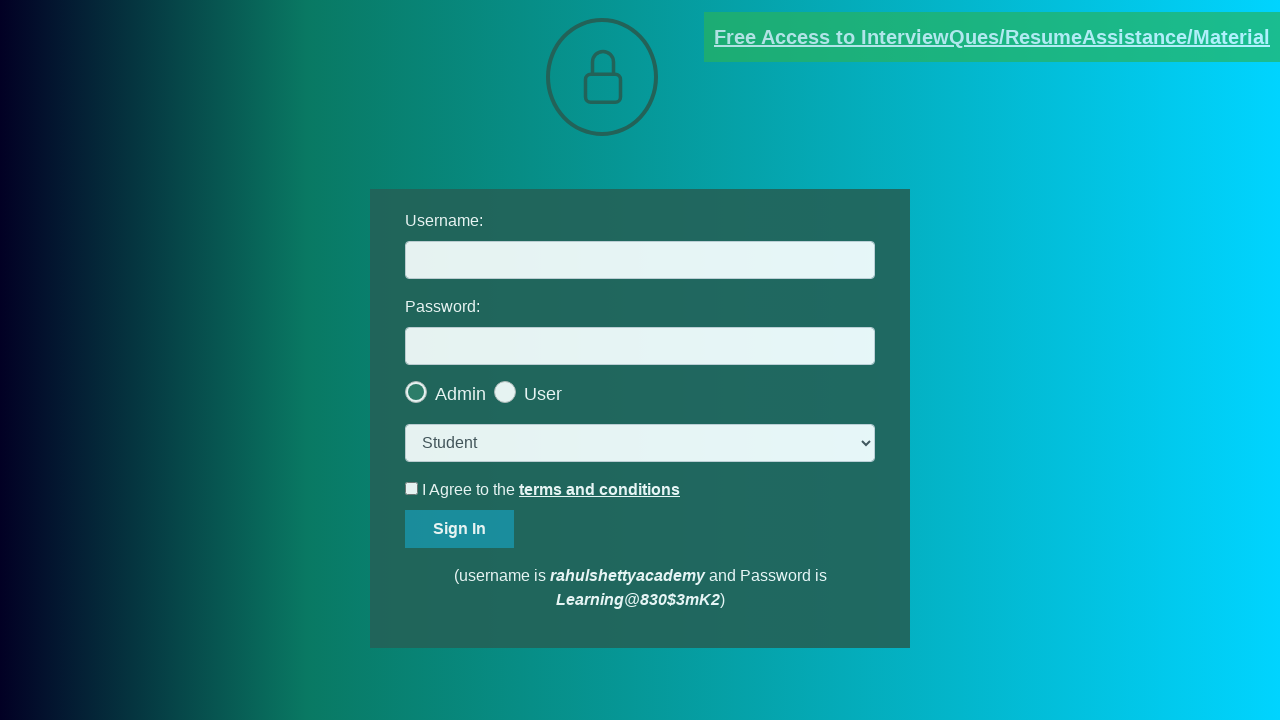

New window opened and captured
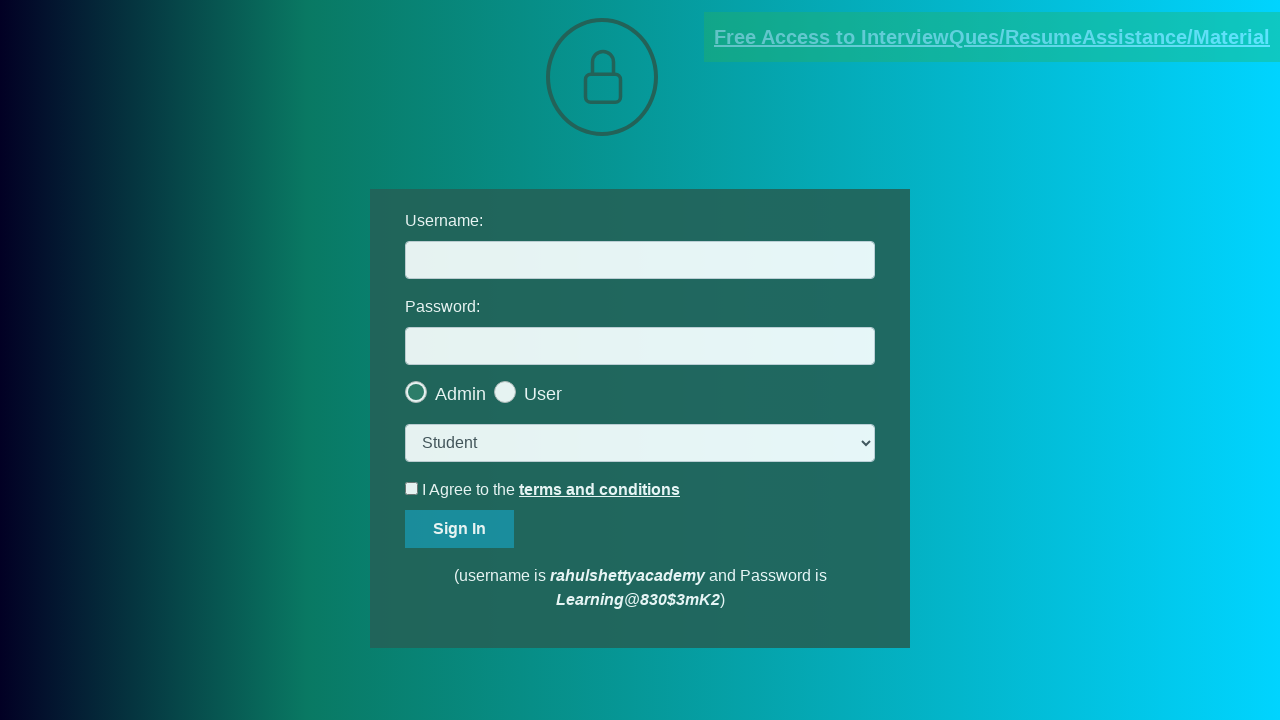

Waited for new page to load
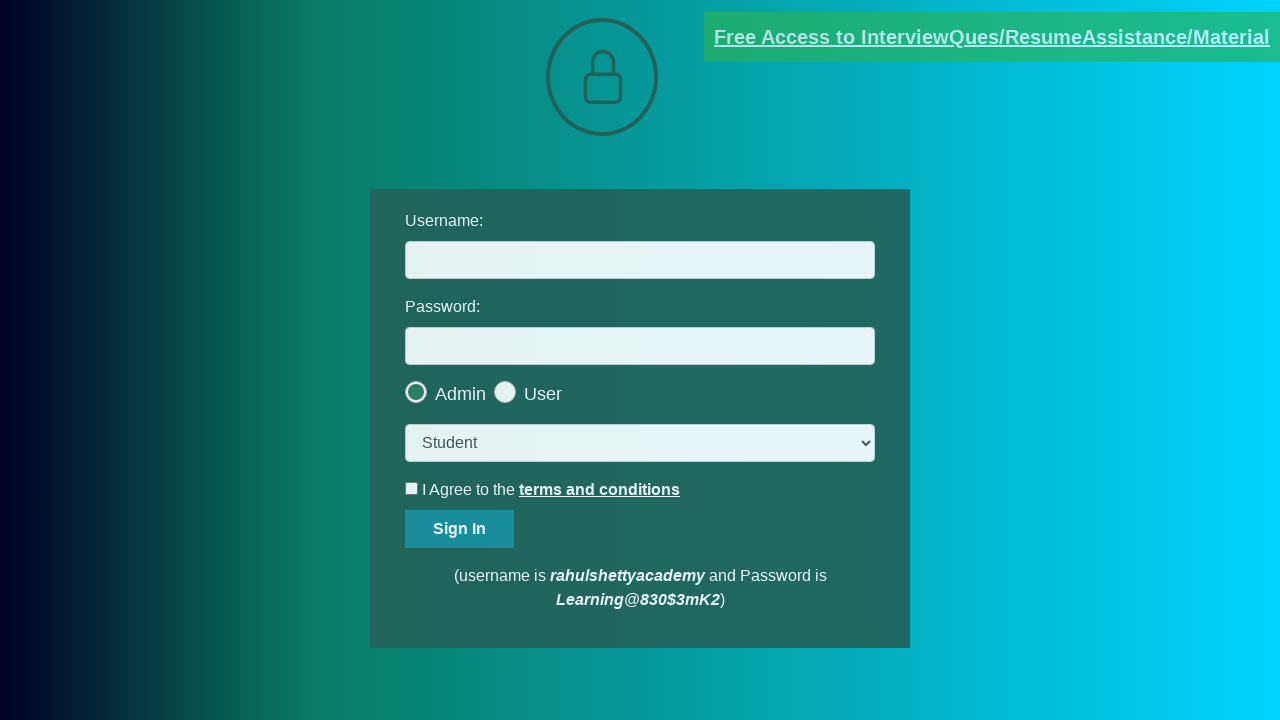

Extracted email text from new page
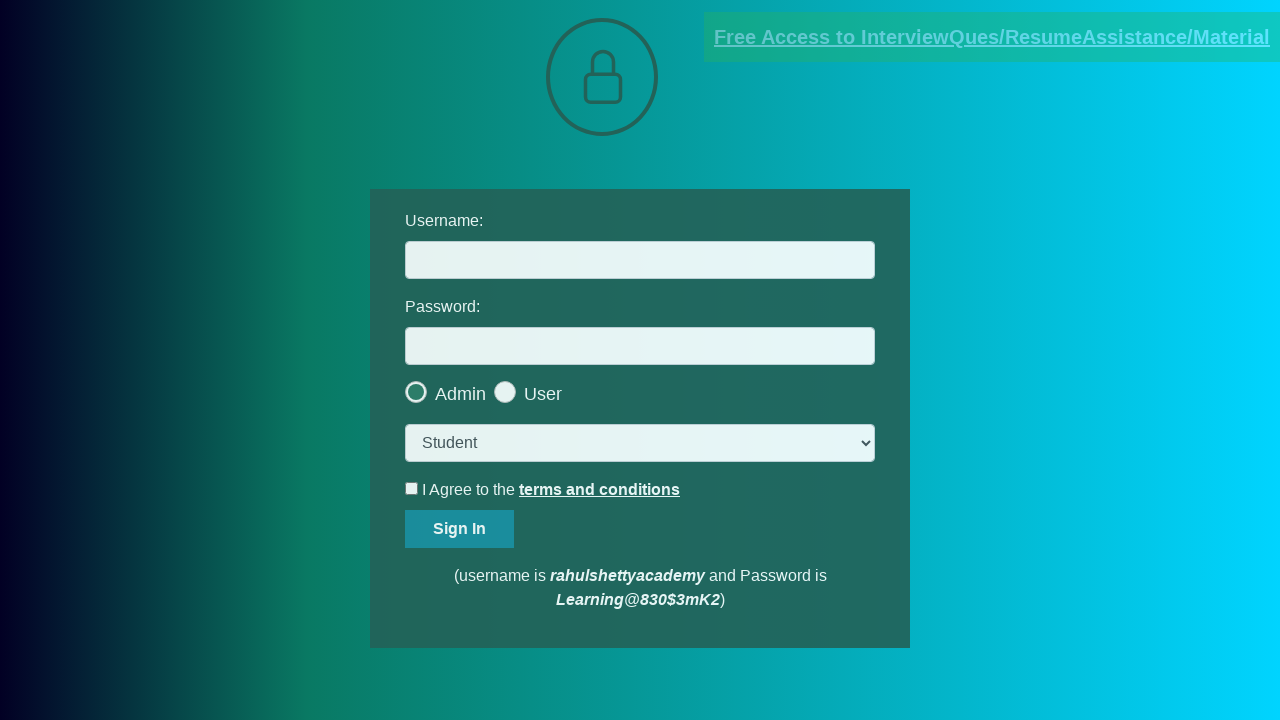

Parsed email address: mentor@rahulshettyacademy.com
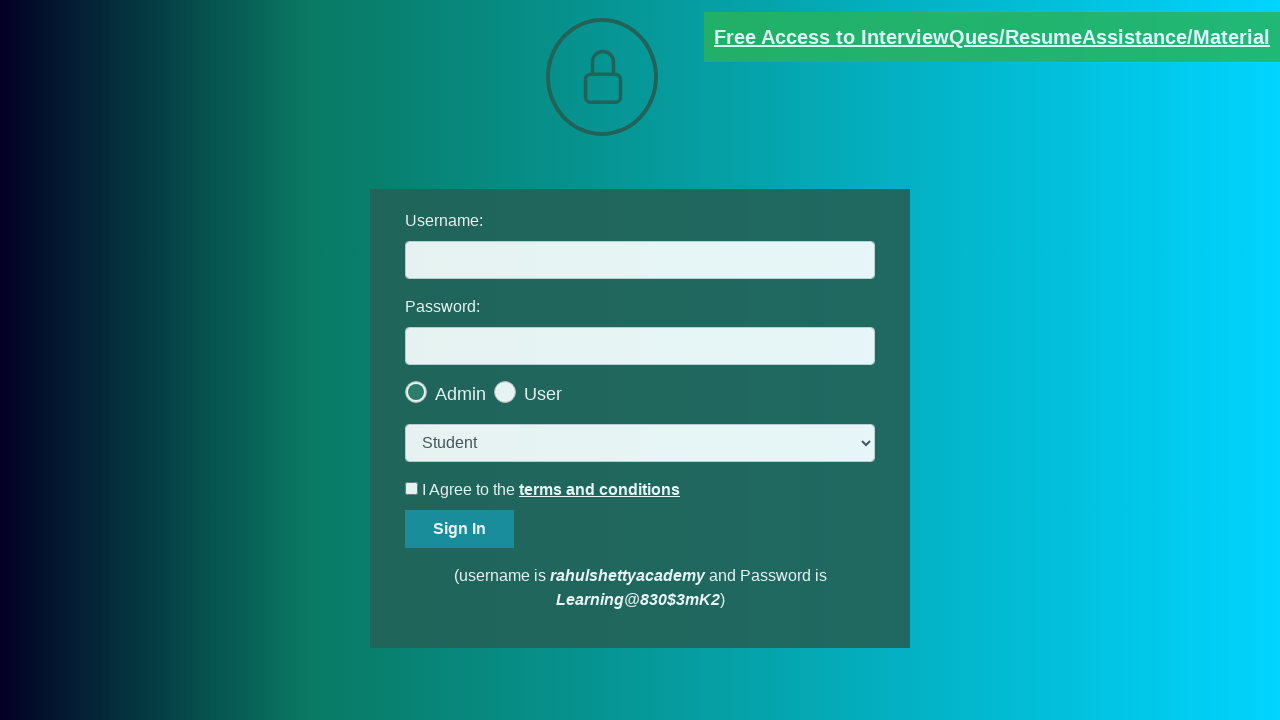

Closed new window and switched back to parent window
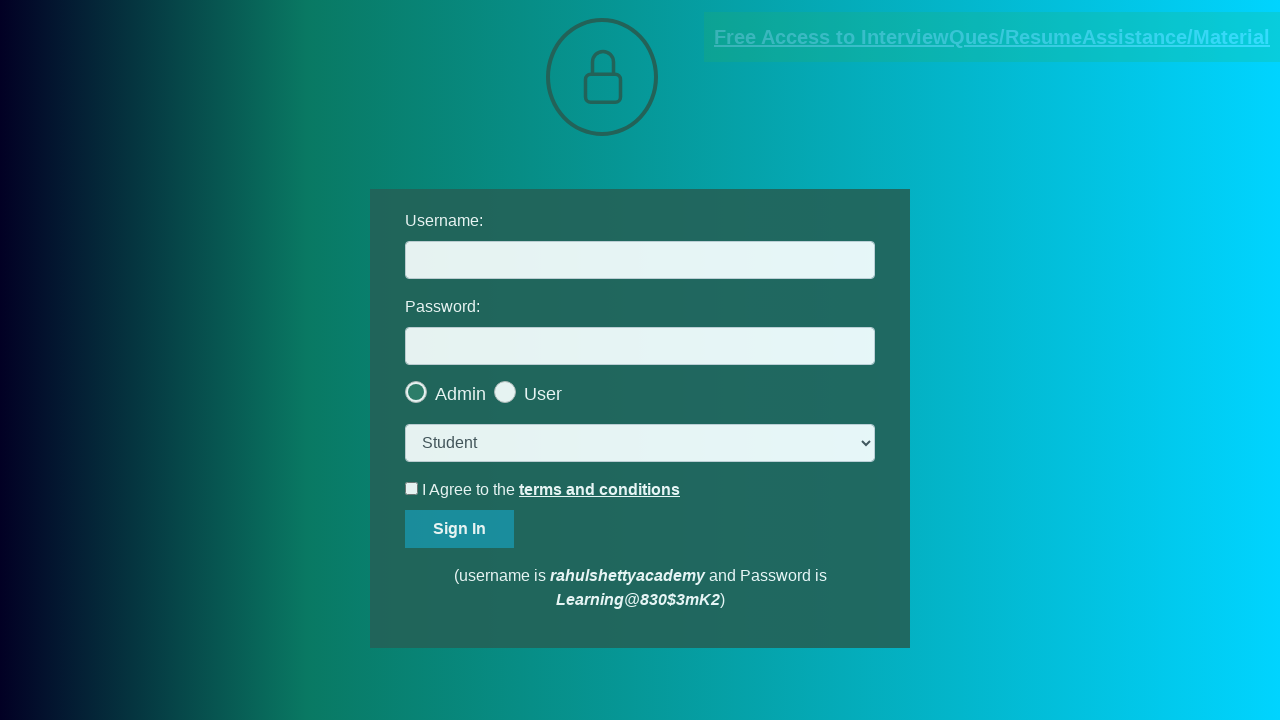

Filled username field with extracted email: mentor@rahulshettyacademy.com on #username
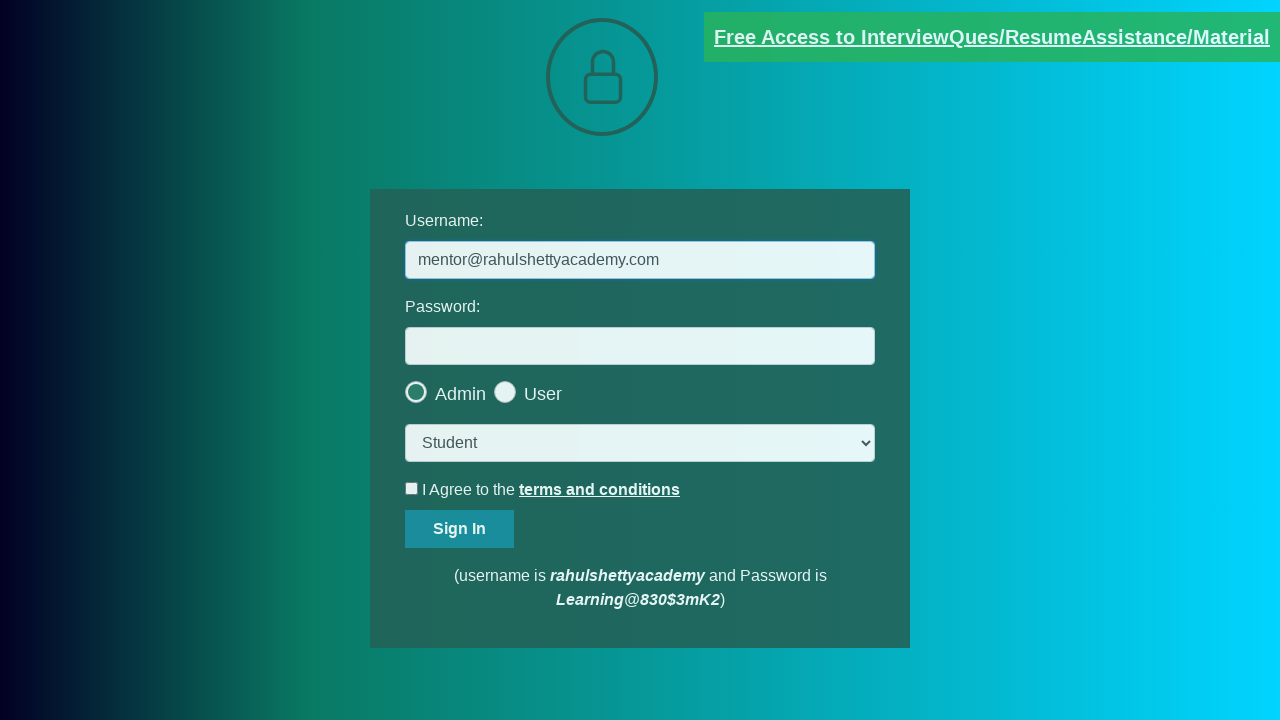

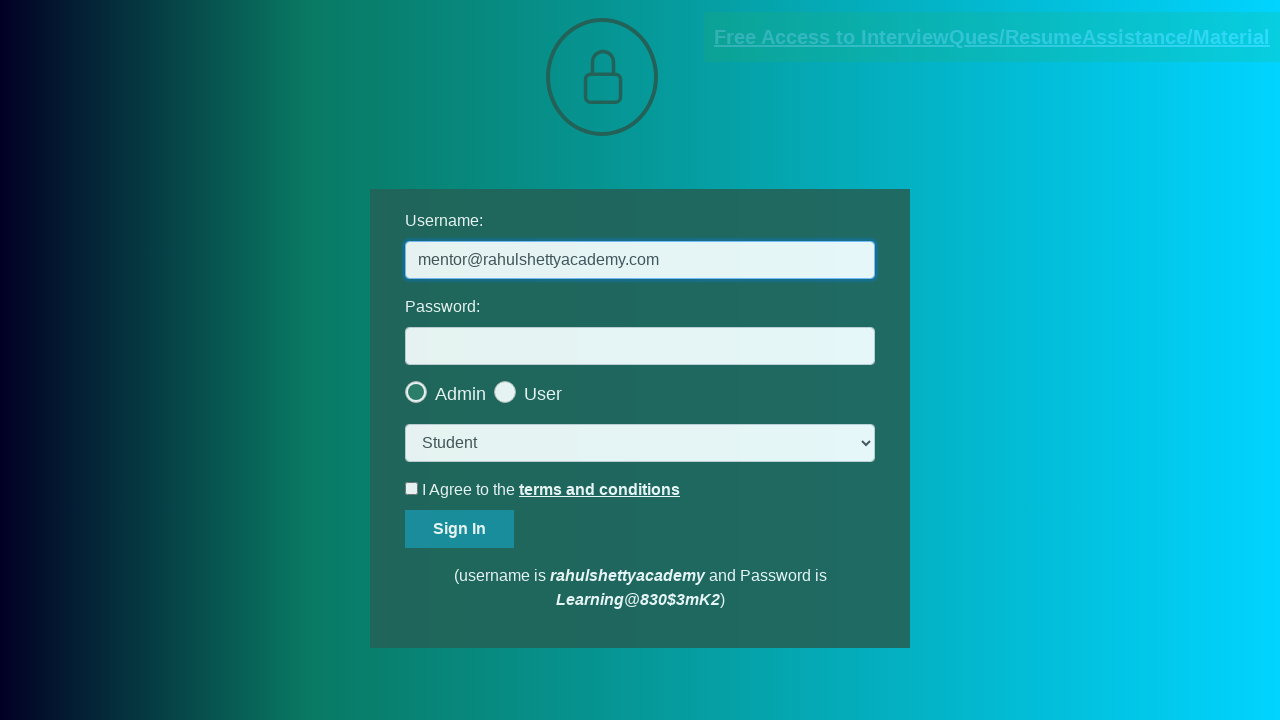